Tests an e-commerce cart flow by adding specific vegetables (Cucumber, Brocolli, Beetroot) to cart, proceeding to checkout, and applying a promo code

Starting URL: https://rahulshettyacademy.com/seleniumPractise/

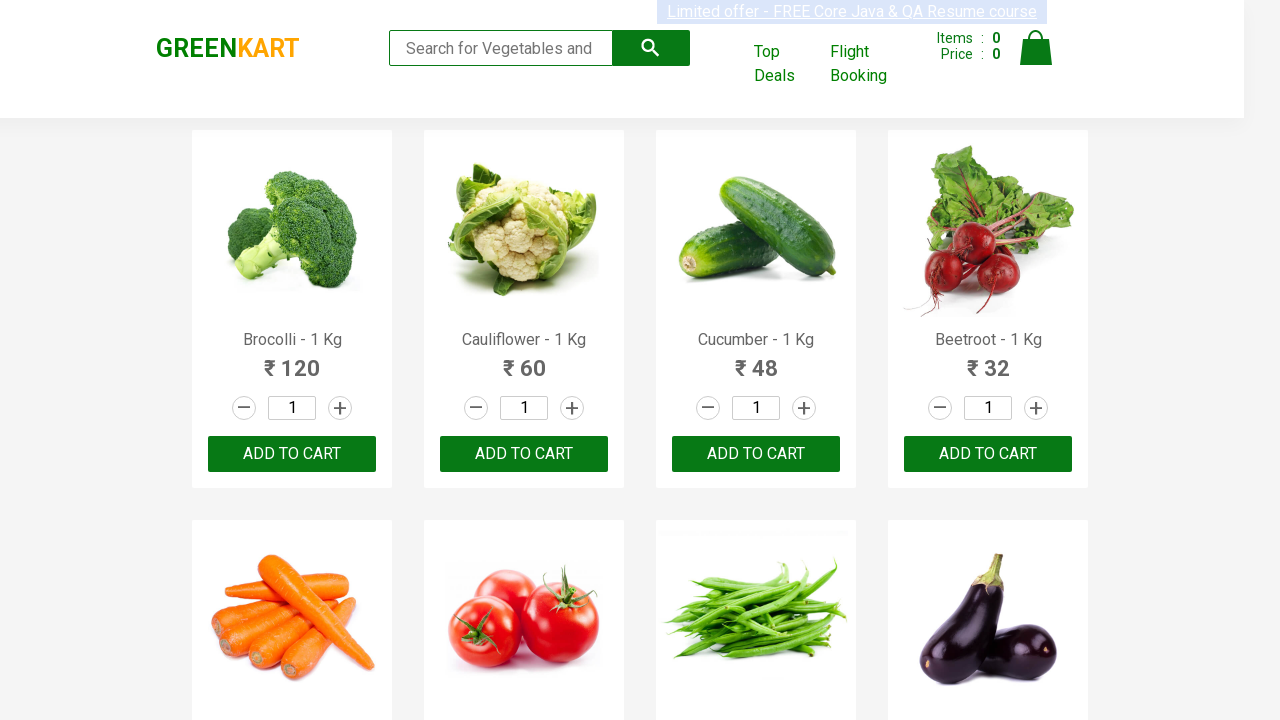

Waited for products to load on the page
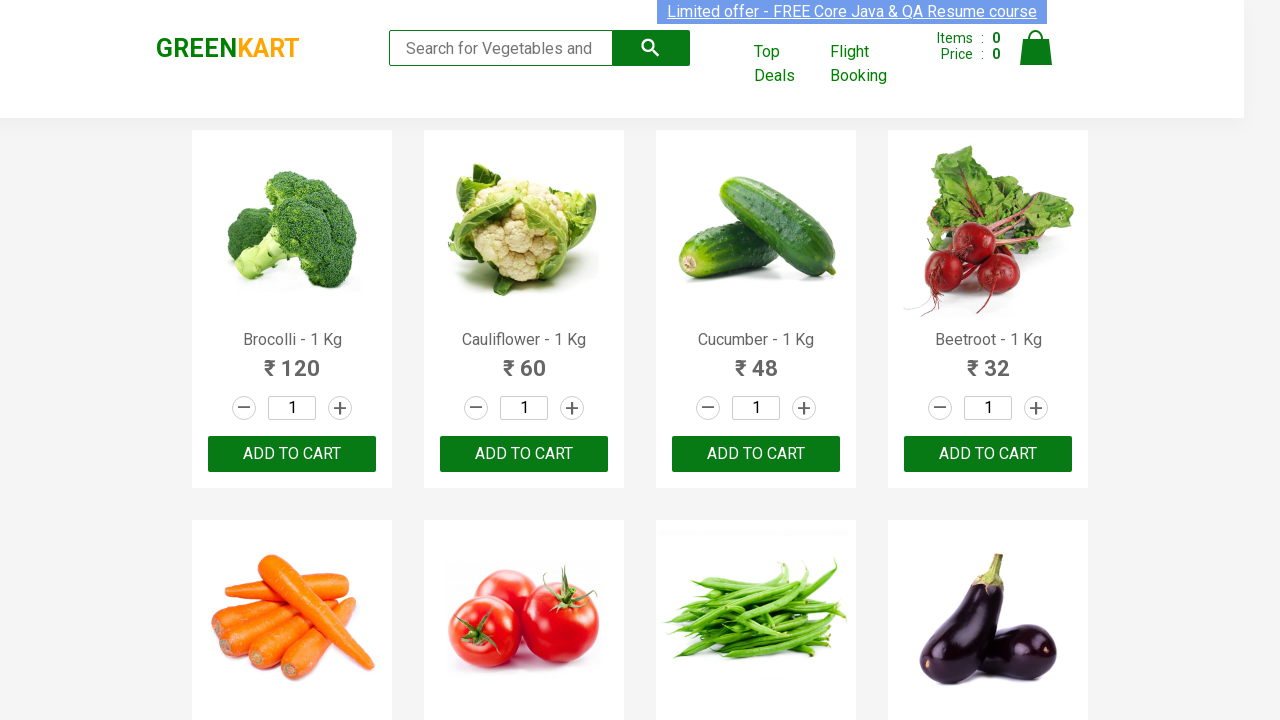

Retrieved all product elements from the page
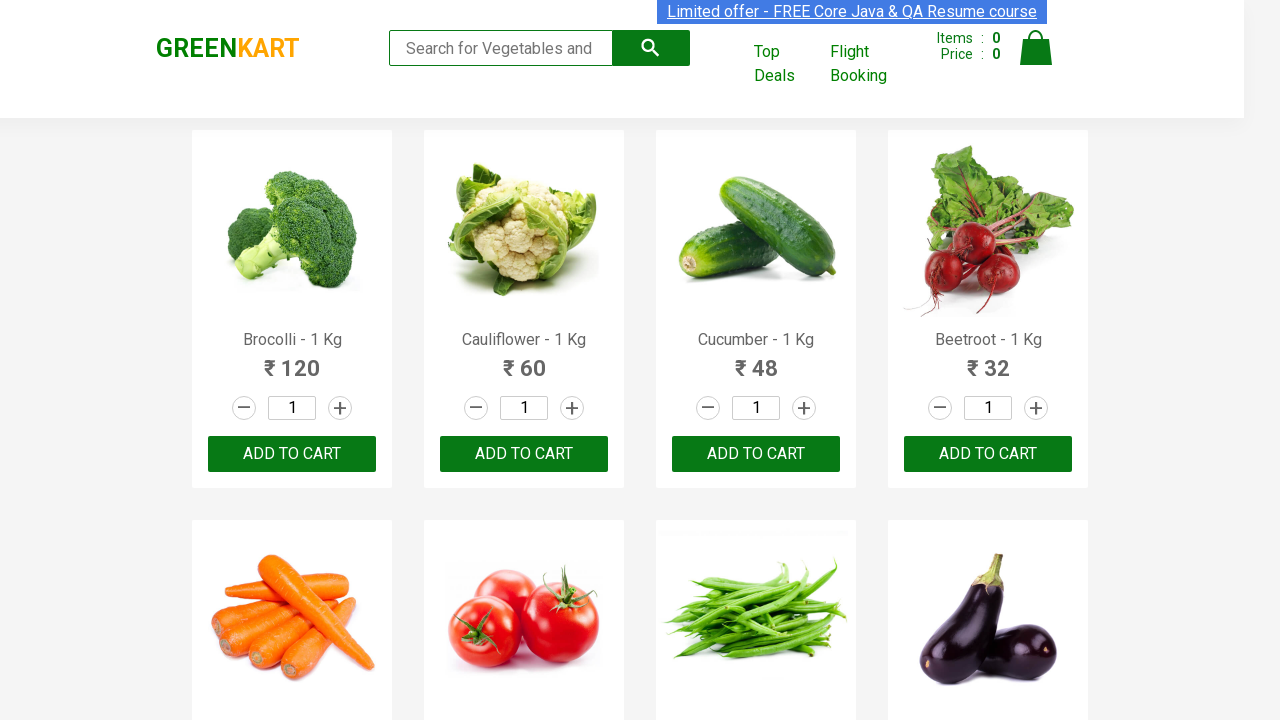

Added Brocolli to cart at (292, 454) on xpath=//div[@class='product-action']/button >> nth=0
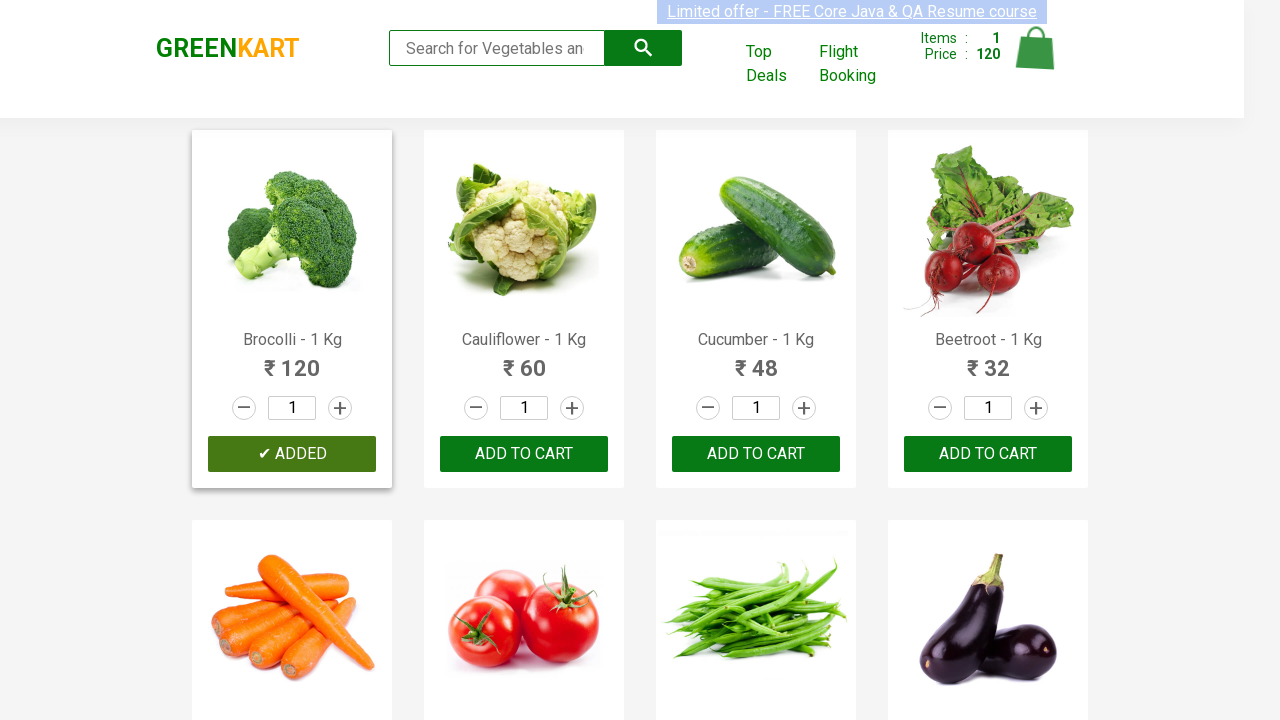

Added Cucumber to cart at (756, 454) on xpath=//div[@class='product-action']/button >> nth=2
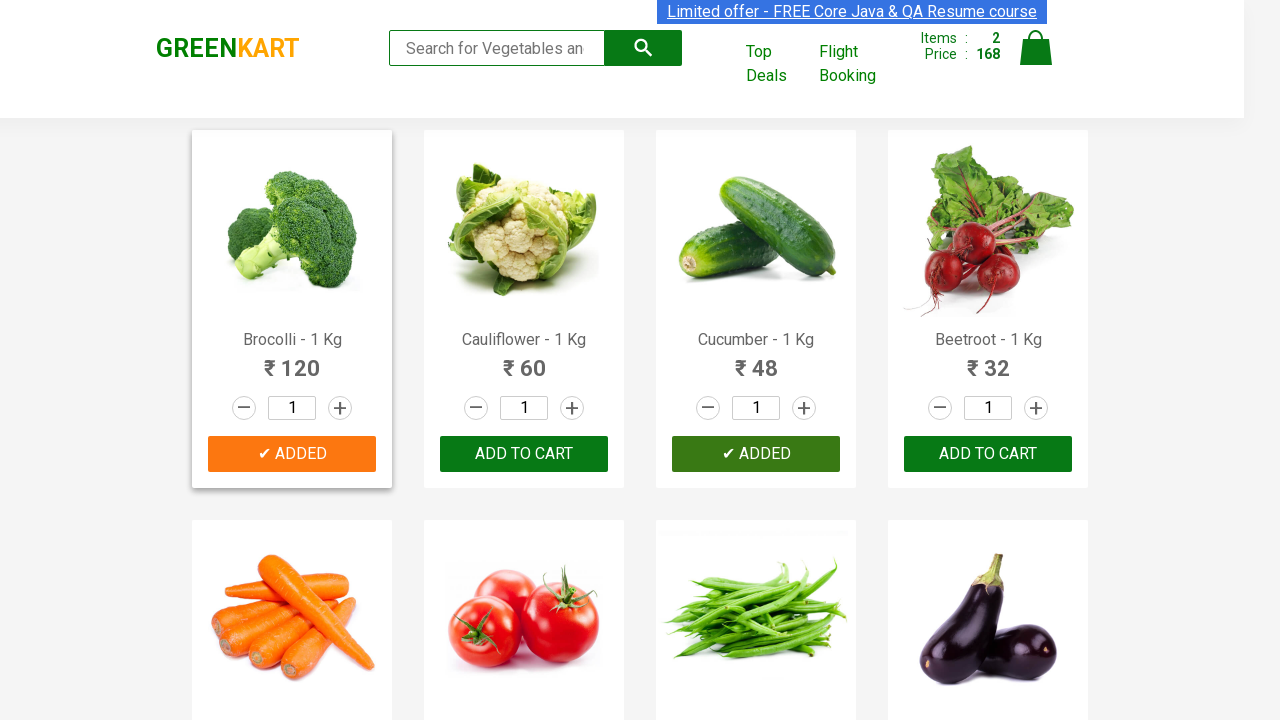

Added Beetroot to cart at (988, 454) on xpath=//div[@class='product-action']/button >> nth=3
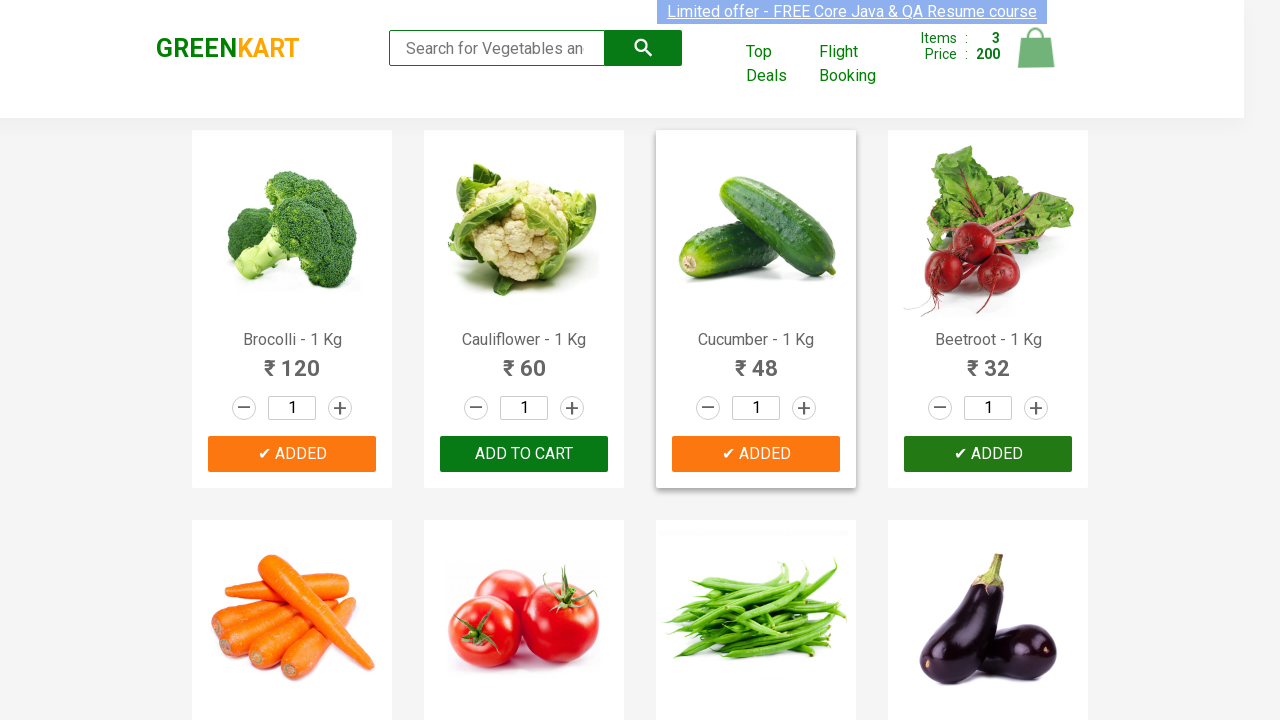

Clicked on the cart icon at (1036, 48) on img[alt='Cart']
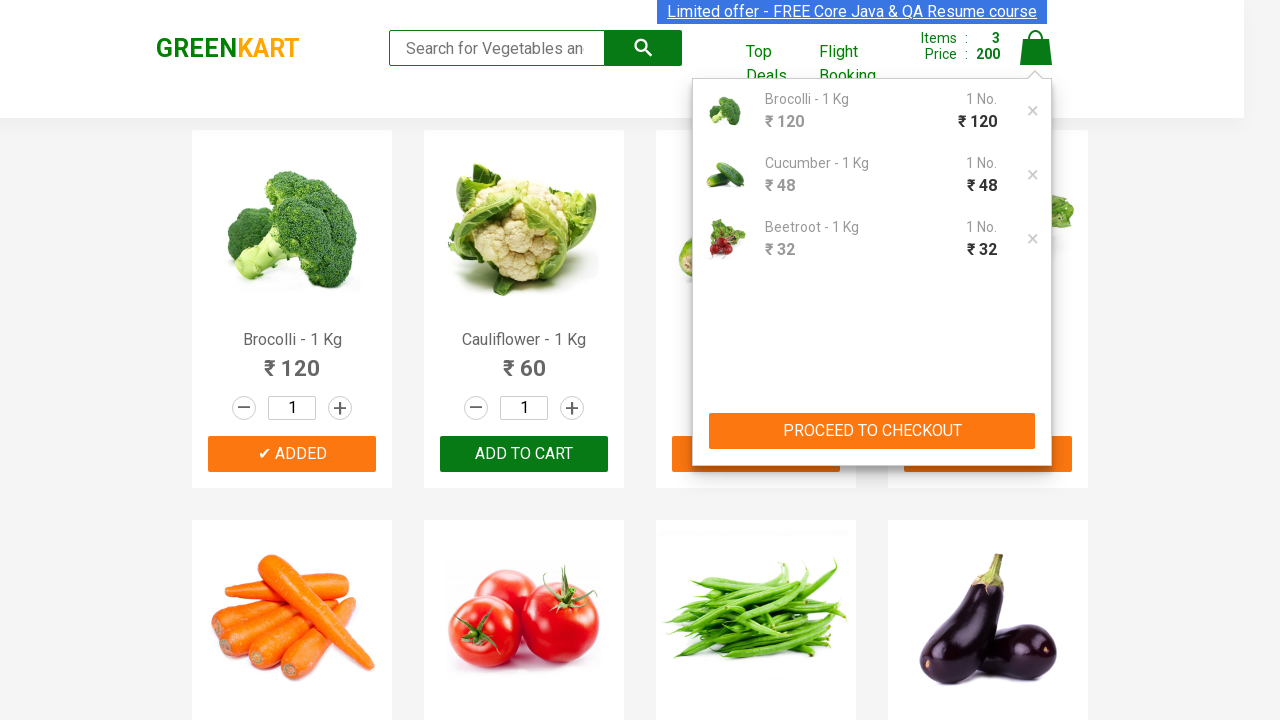

Clicked the PROCEED TO CHECKOUT button at (872, 431) on xpath=//button[contains(text(),'PROCEED TO CHECKOUT')]
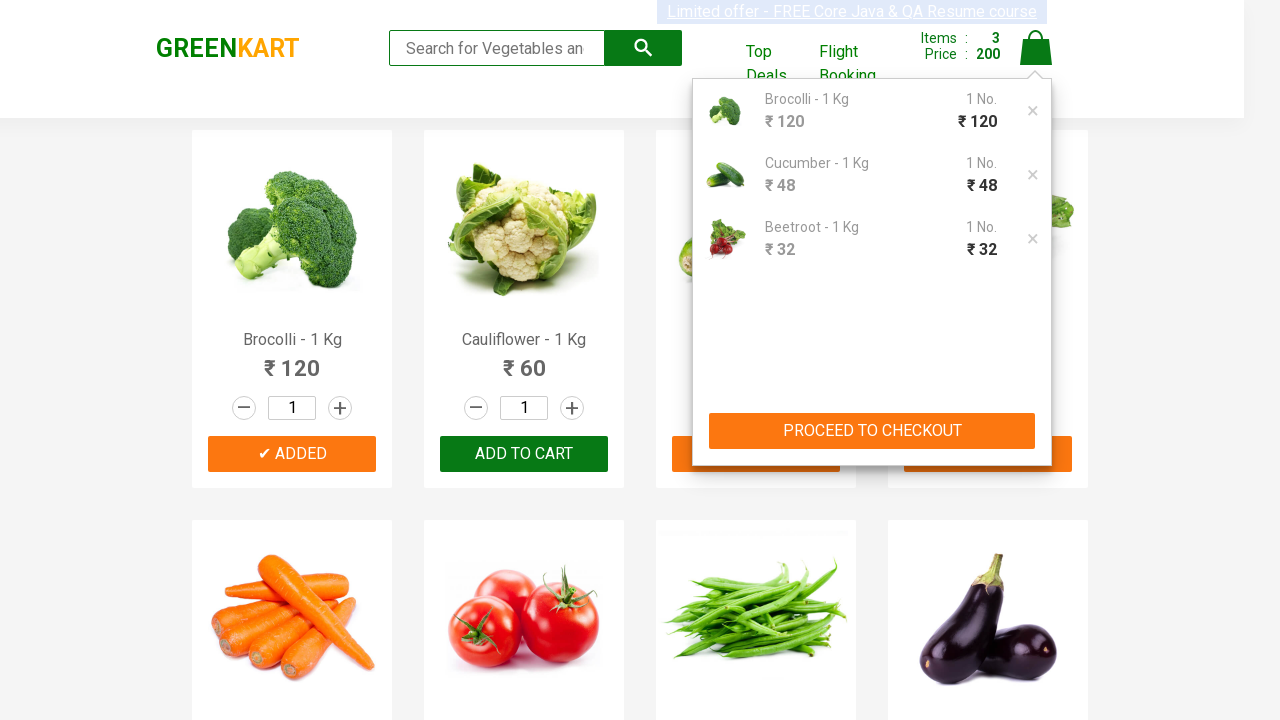

Waited for promo code input field to become visible
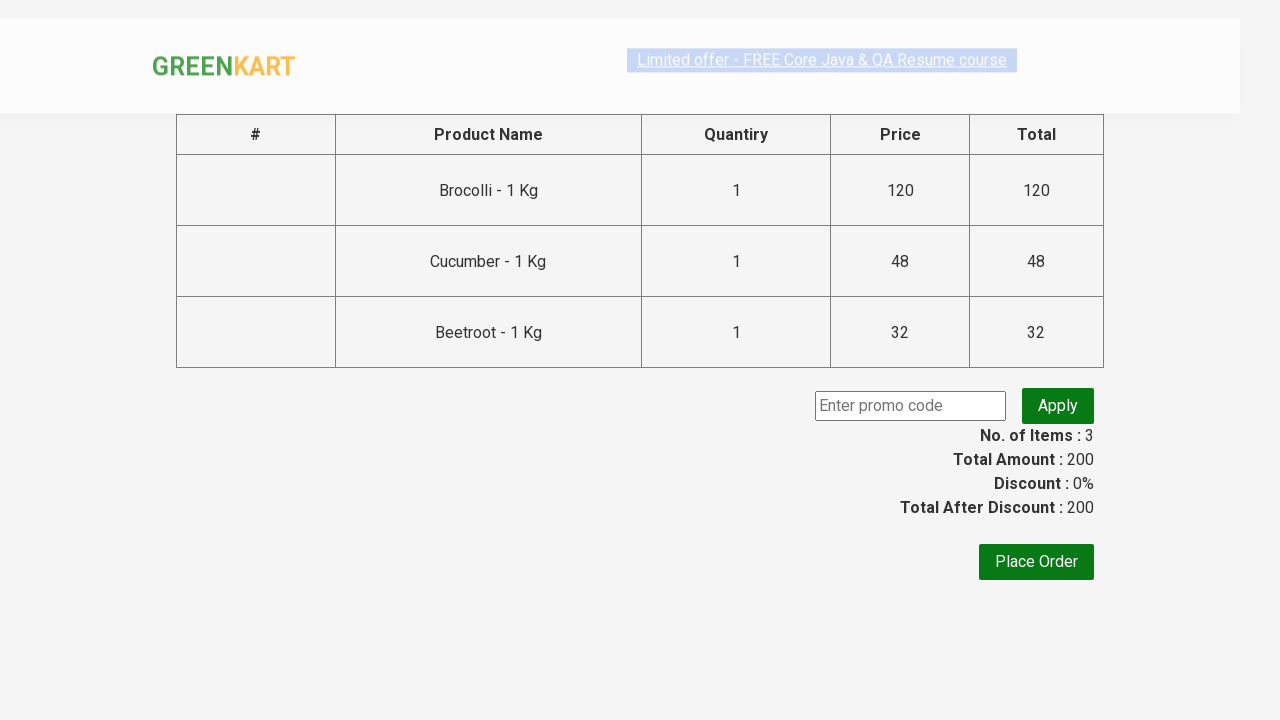

Filled promo code field with 'rahulshettyacademy' on input.promoCode
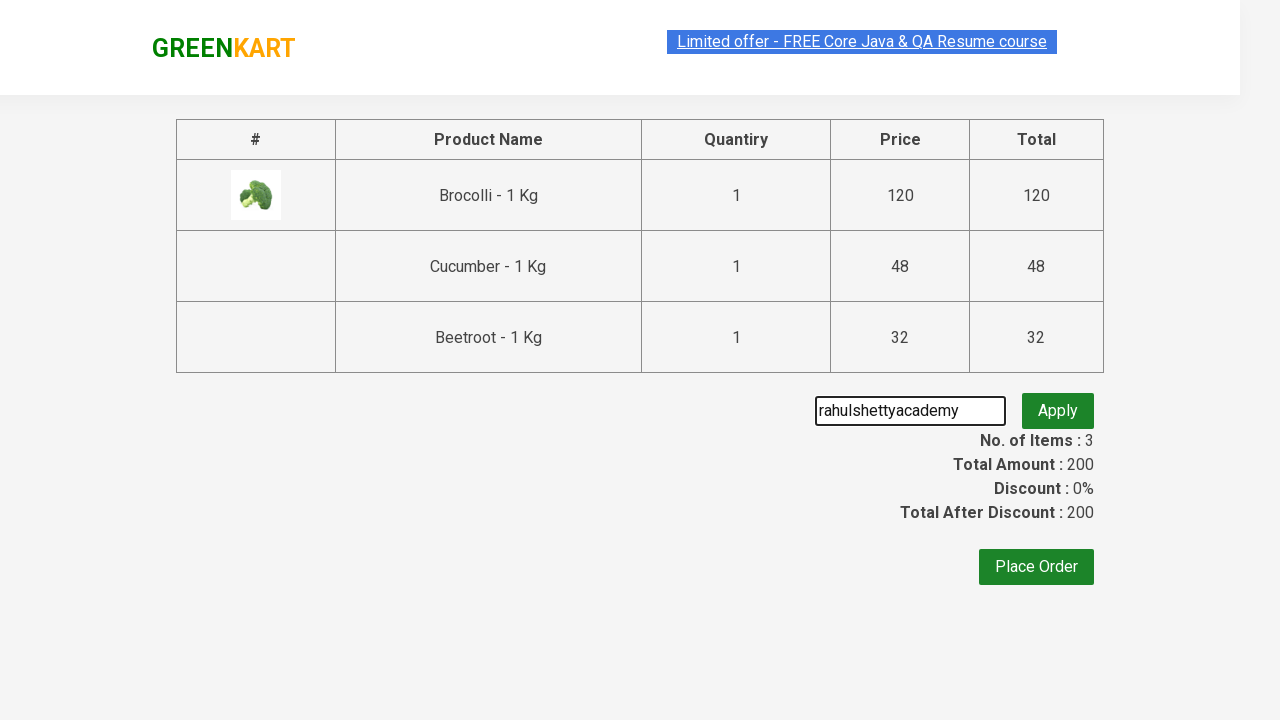

Clicked the apply promo button at (1058, 406) on button.promoBtn
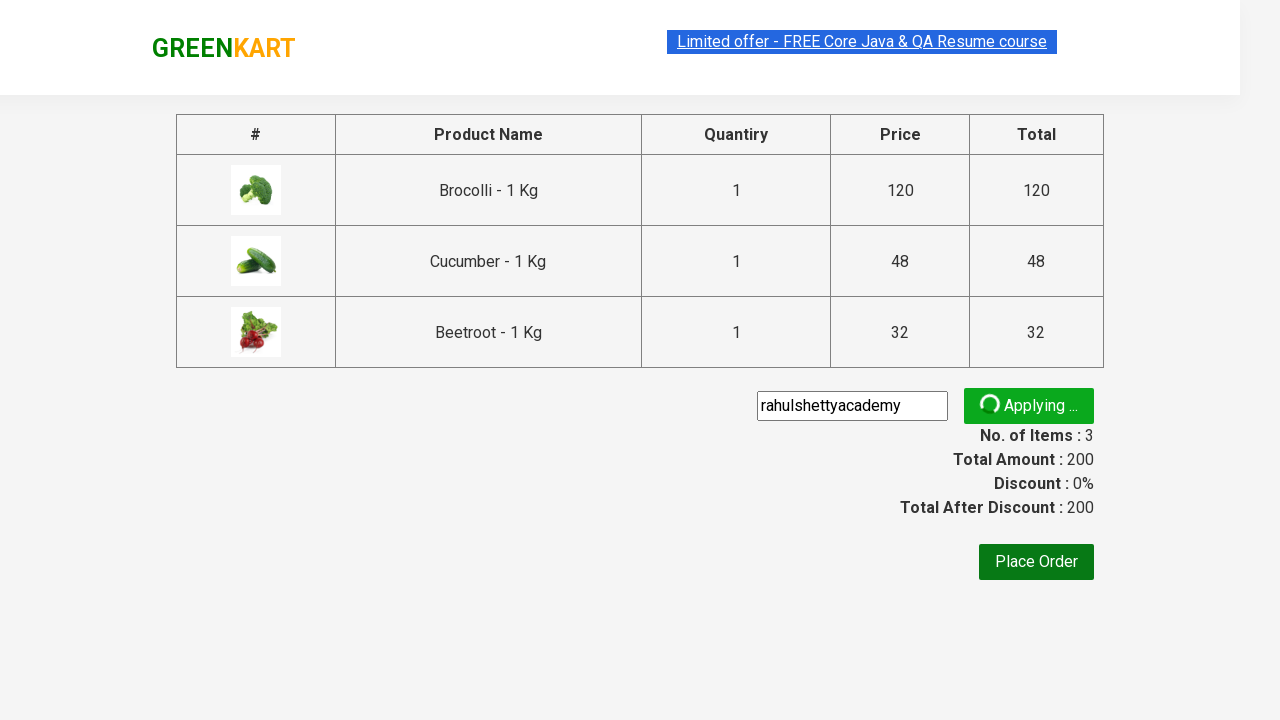

Promo code was successfully applied
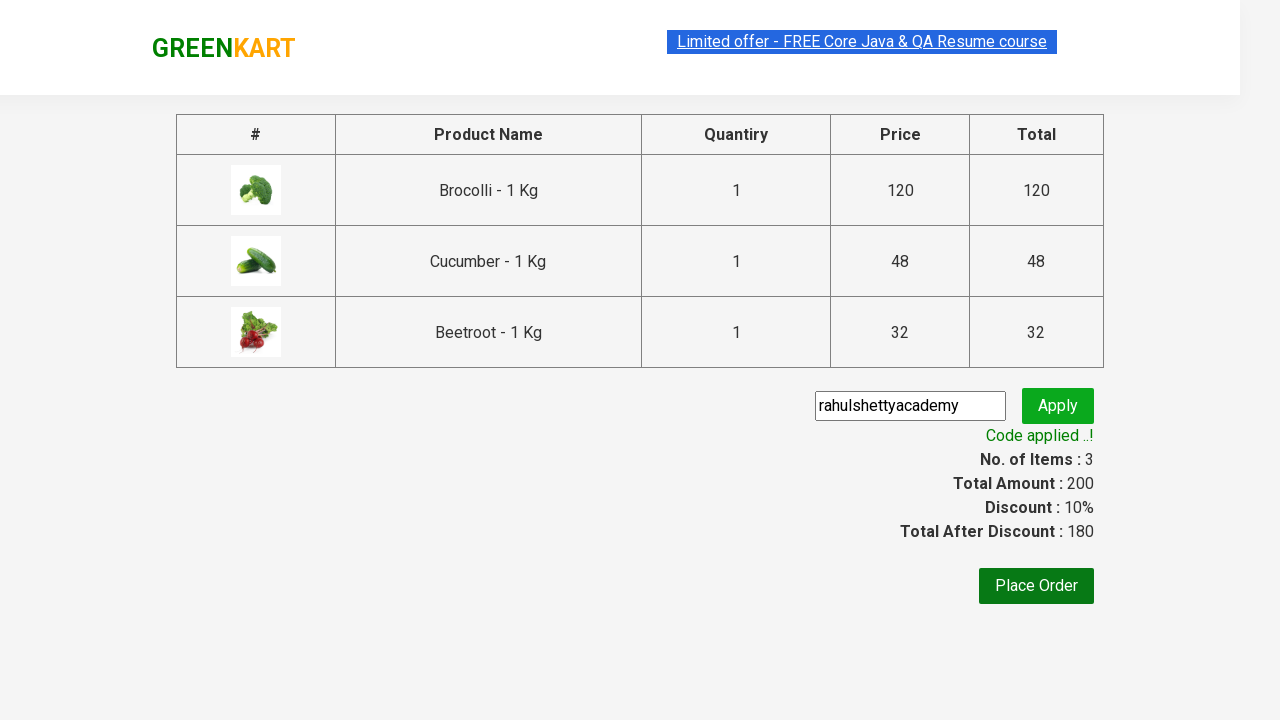

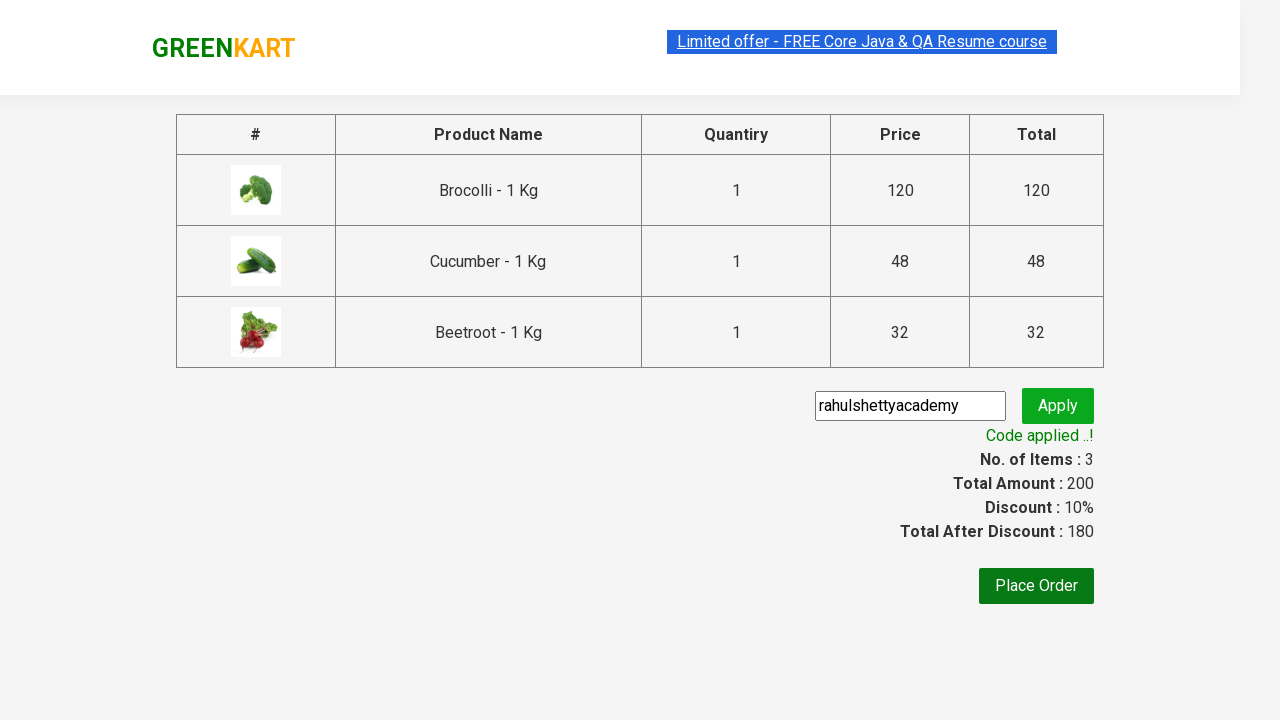